Scrolls down the homepage and verifies the three service section cards display correct titles and descriptions for Custom Software Development, Hire Dedicated Remote Team, and IT Consultants.

Starting URL: https://www.benthonlabs.com/

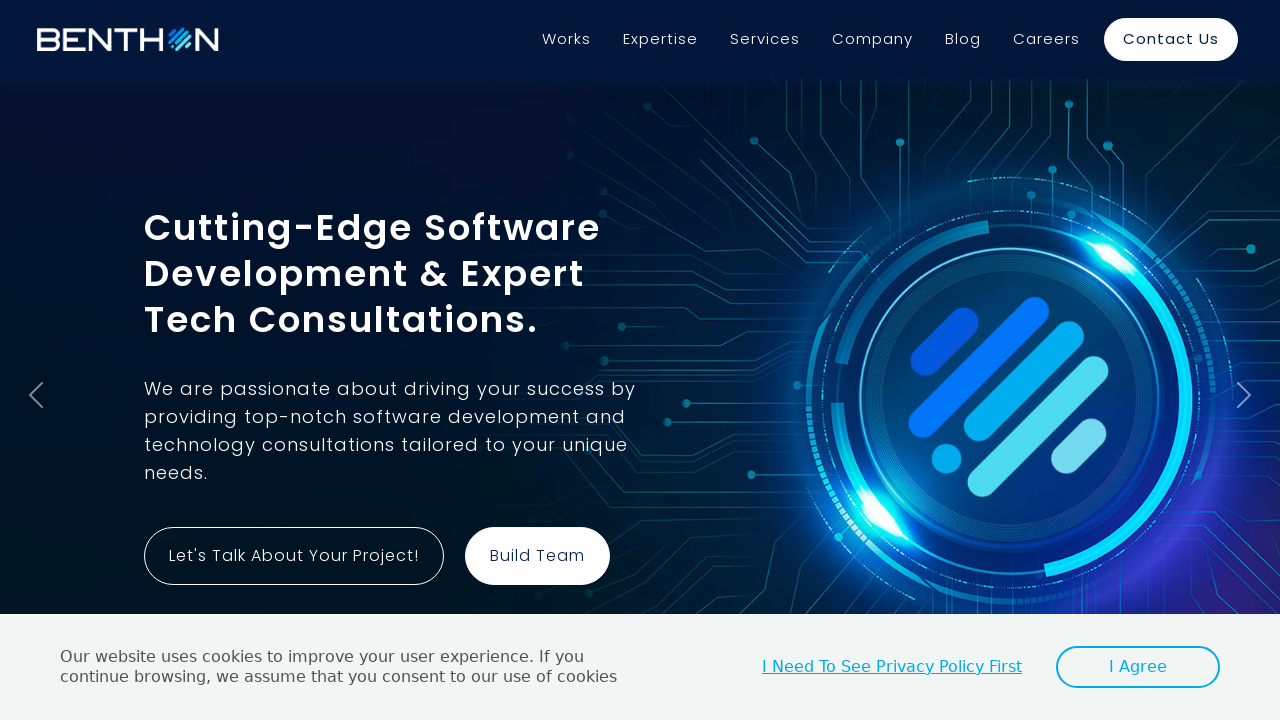

Scrolled down 500 pixels to reveal service sections
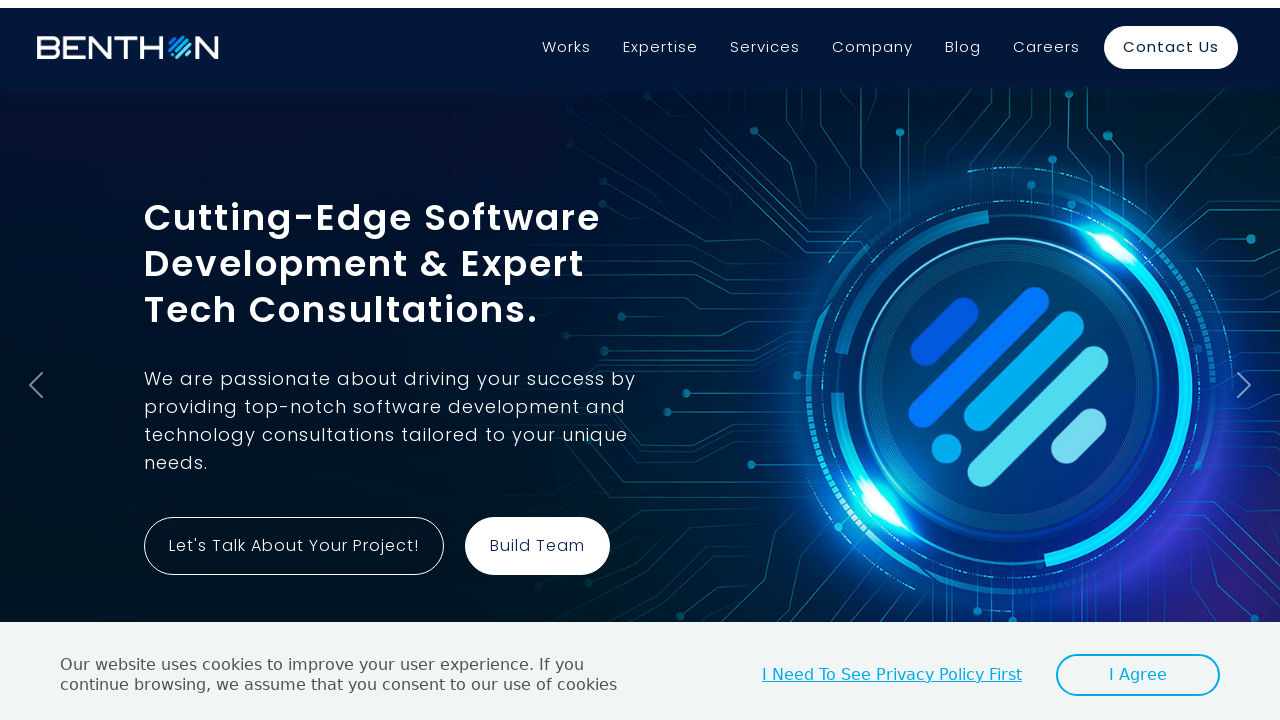

Waited 2 seconds for content to be visible
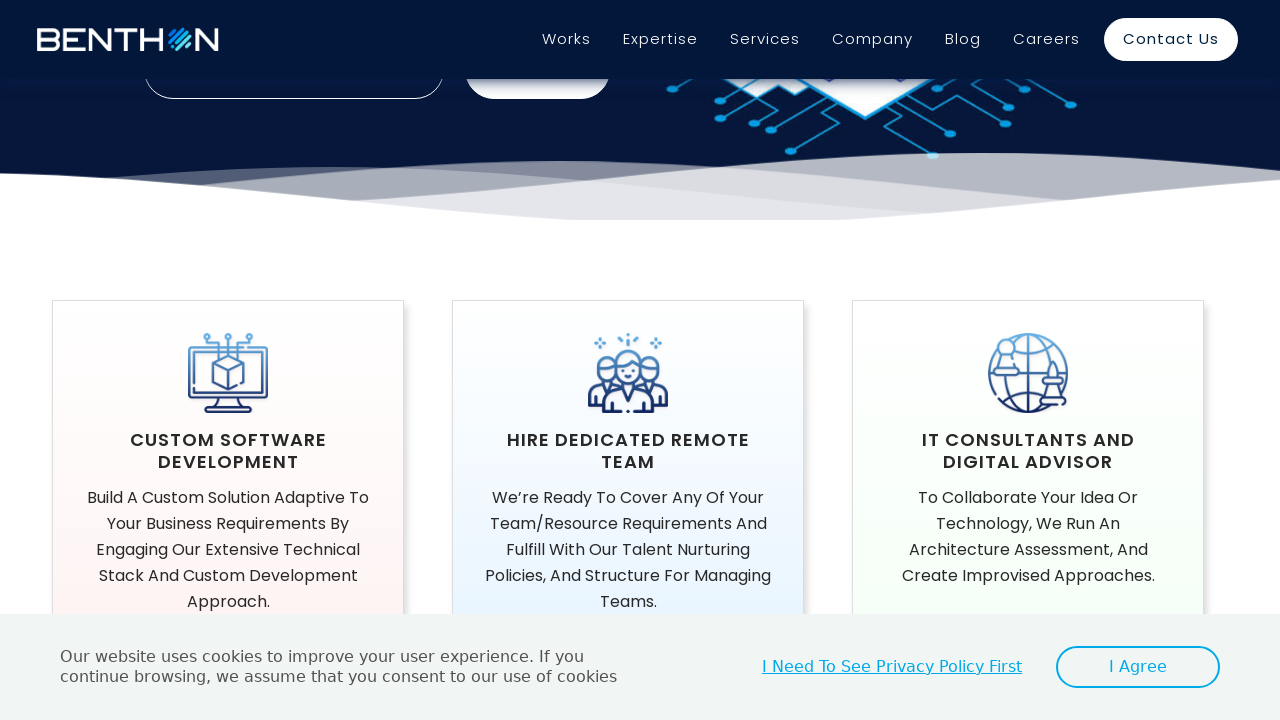

Custom Software Development title is visible
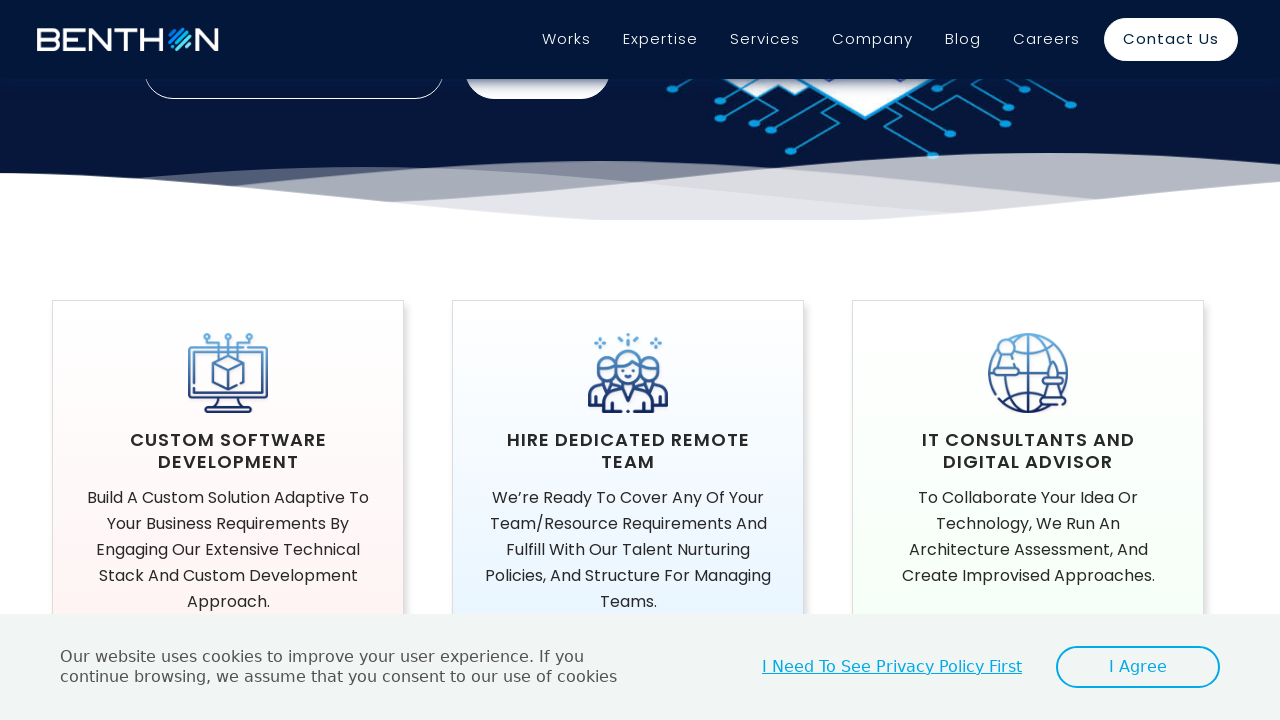

Custom Software Development description is visible
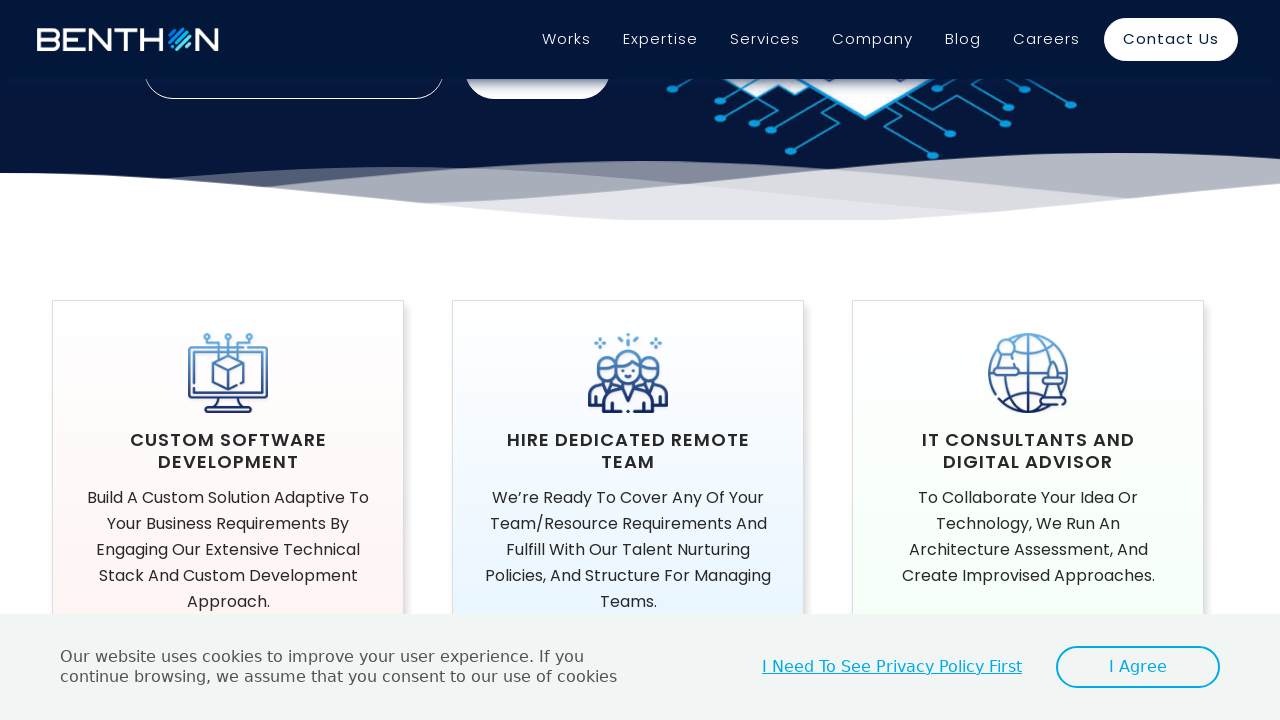

Hire Dedicated Remote Team title is visible
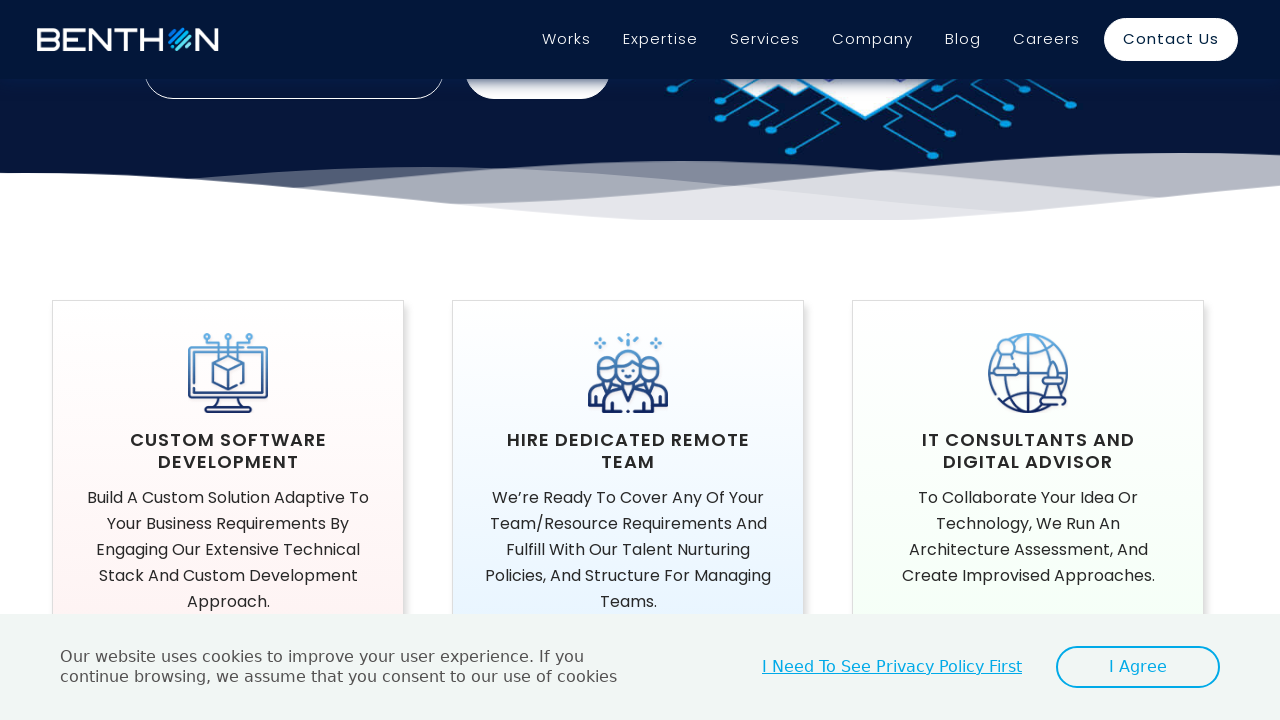

Hire Dedicated Remote Team description is visible
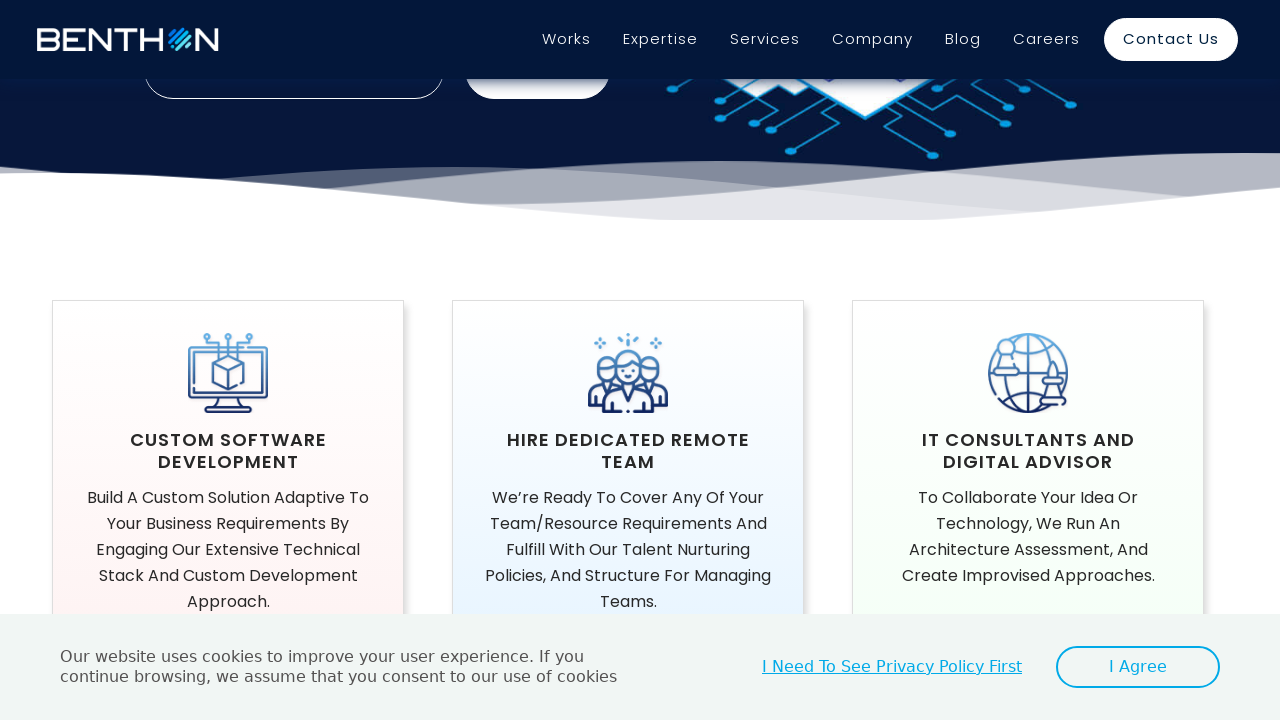

IT Consultants and Digital Advisor title is visible
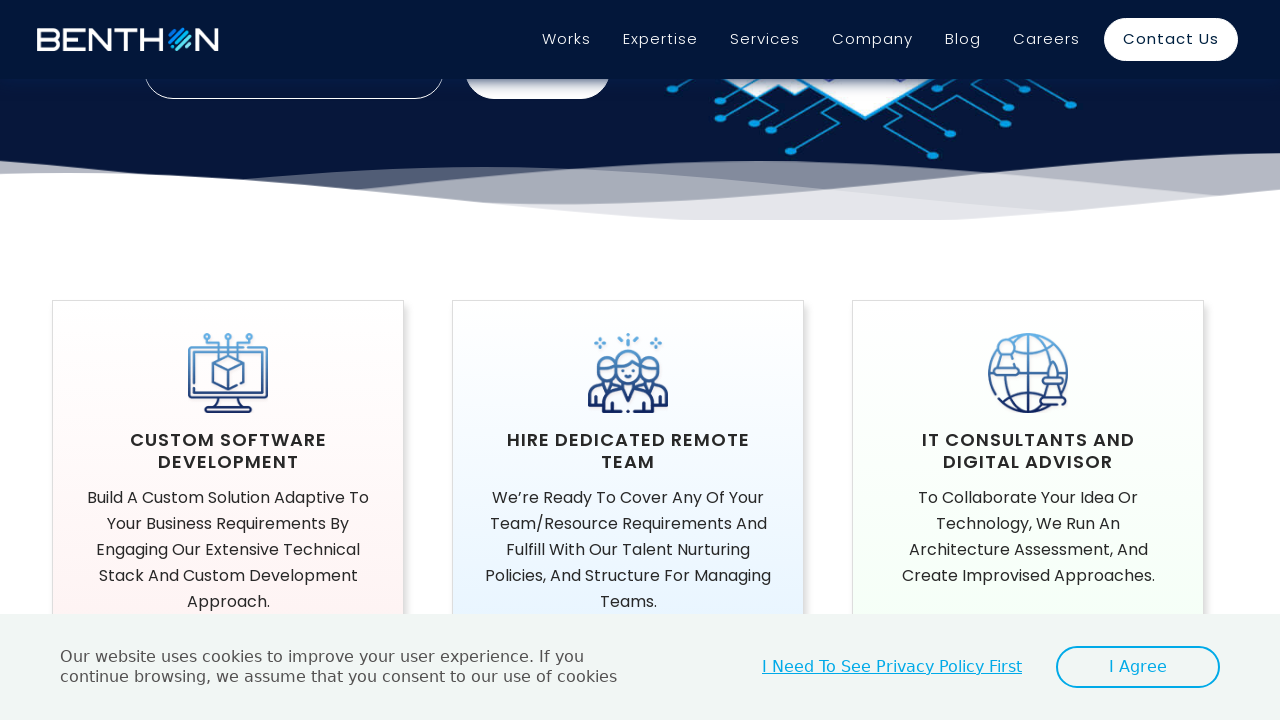

IT Consultants and Digital Advisor description is visible
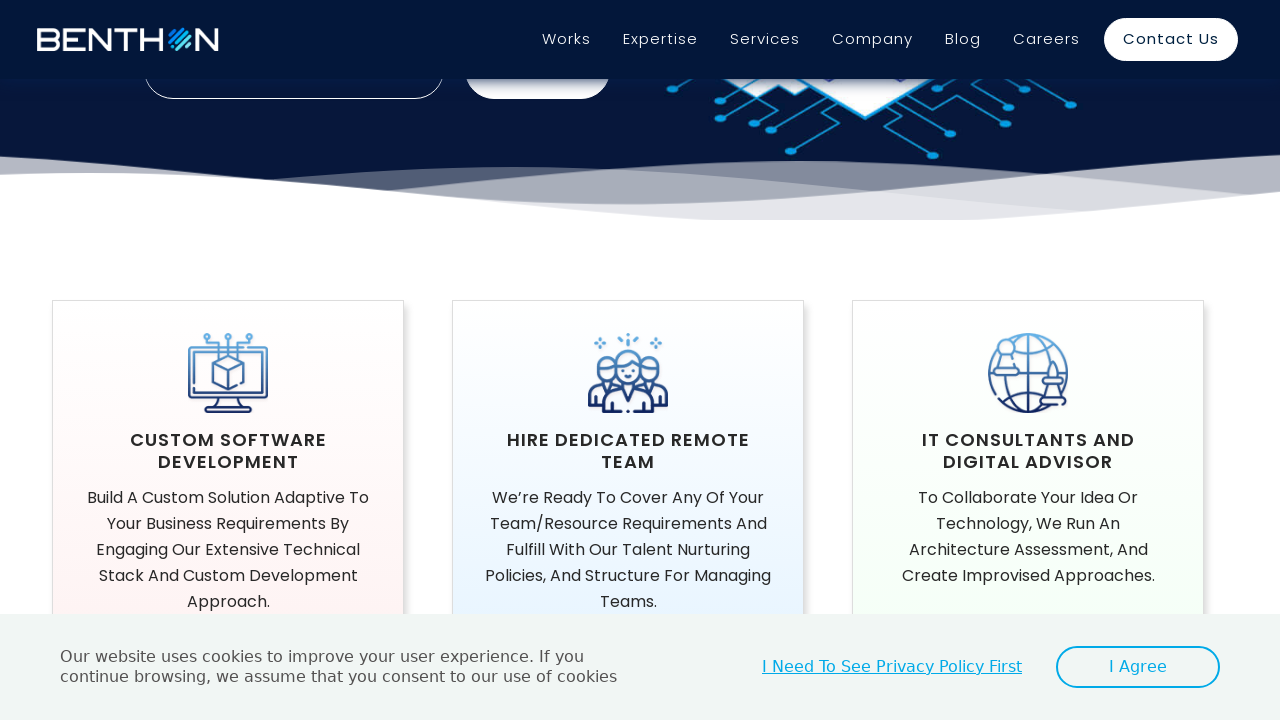

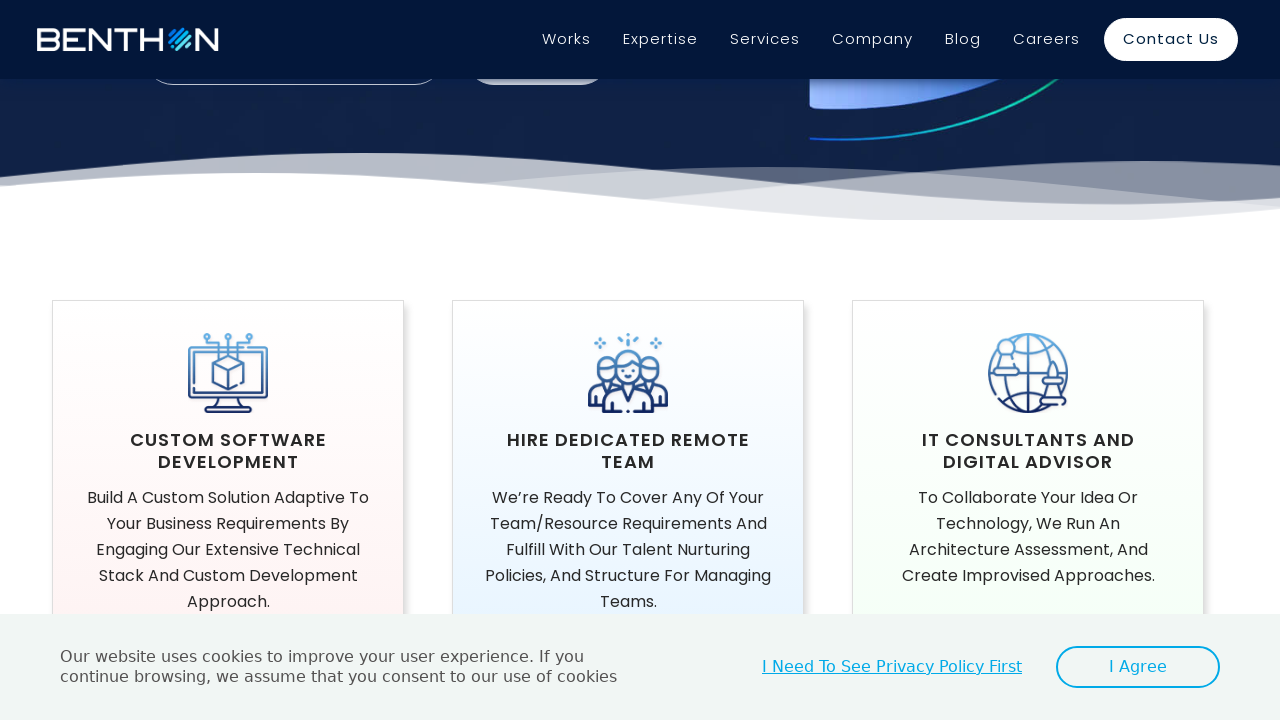